Tests filtering to display all items after filtering

Starting URL: https://demo.playwright.dev/todomvc

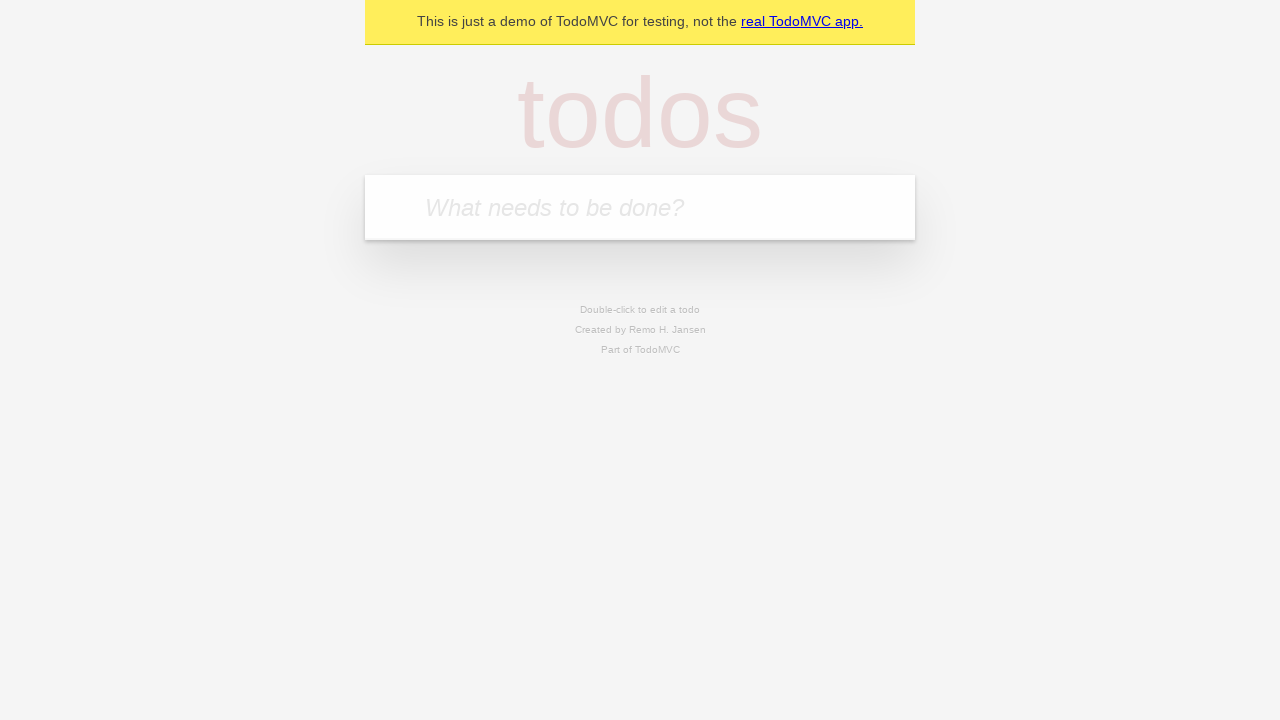

Filled todo input with 'buy some cheese' on internal:attr=[placeholder="What needs to be done?"i]
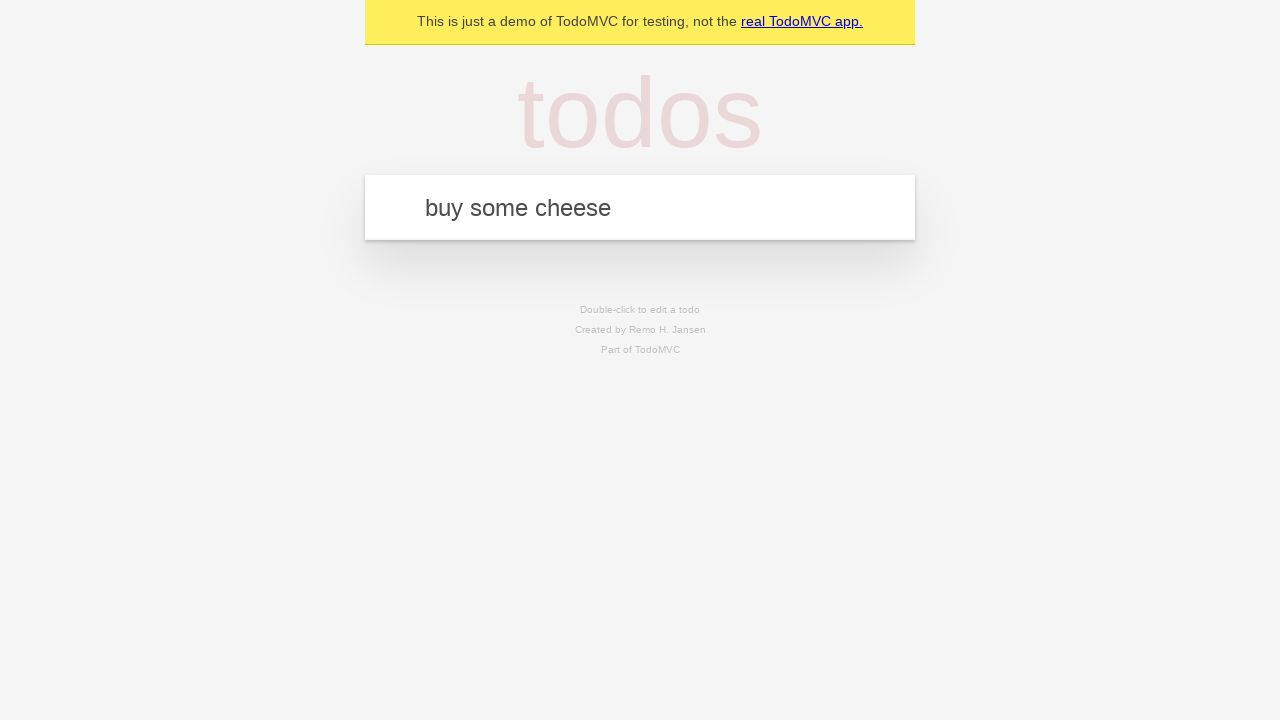

Pressed Enter to create todo 'buy some cheese' on internal:attr=[placeholder="What needs to be done?"i]
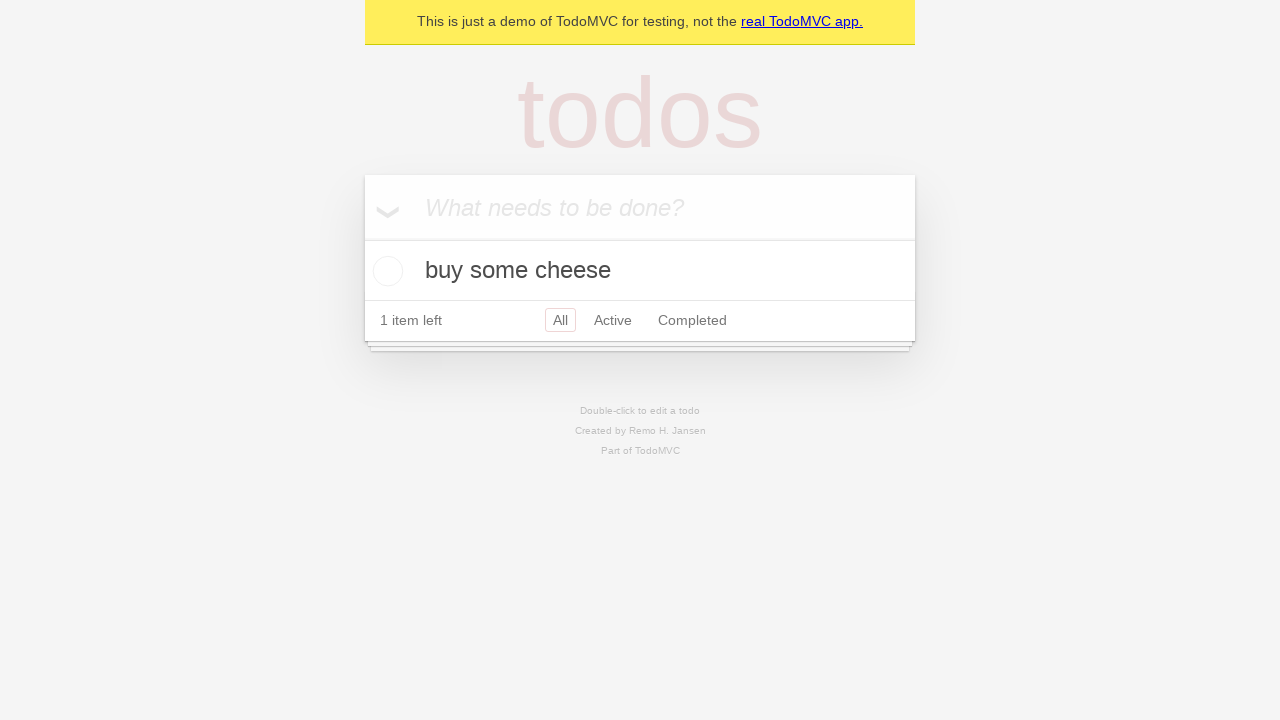

Filled todo input with 'feed the cat' on internal:attr=[placeholder="What needs to be done?"i]
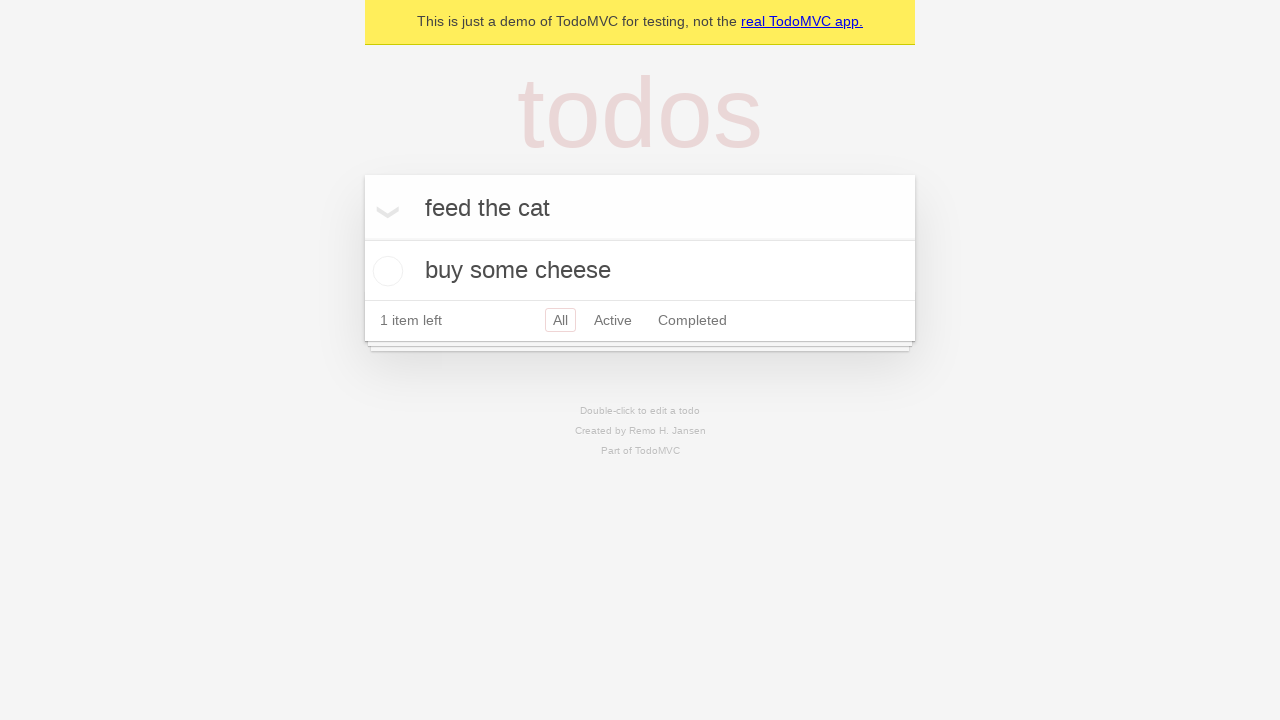

Pressed Enter to create todo 'feed the cat' on internal:attr=[placeholder="What needs to be done?"i]
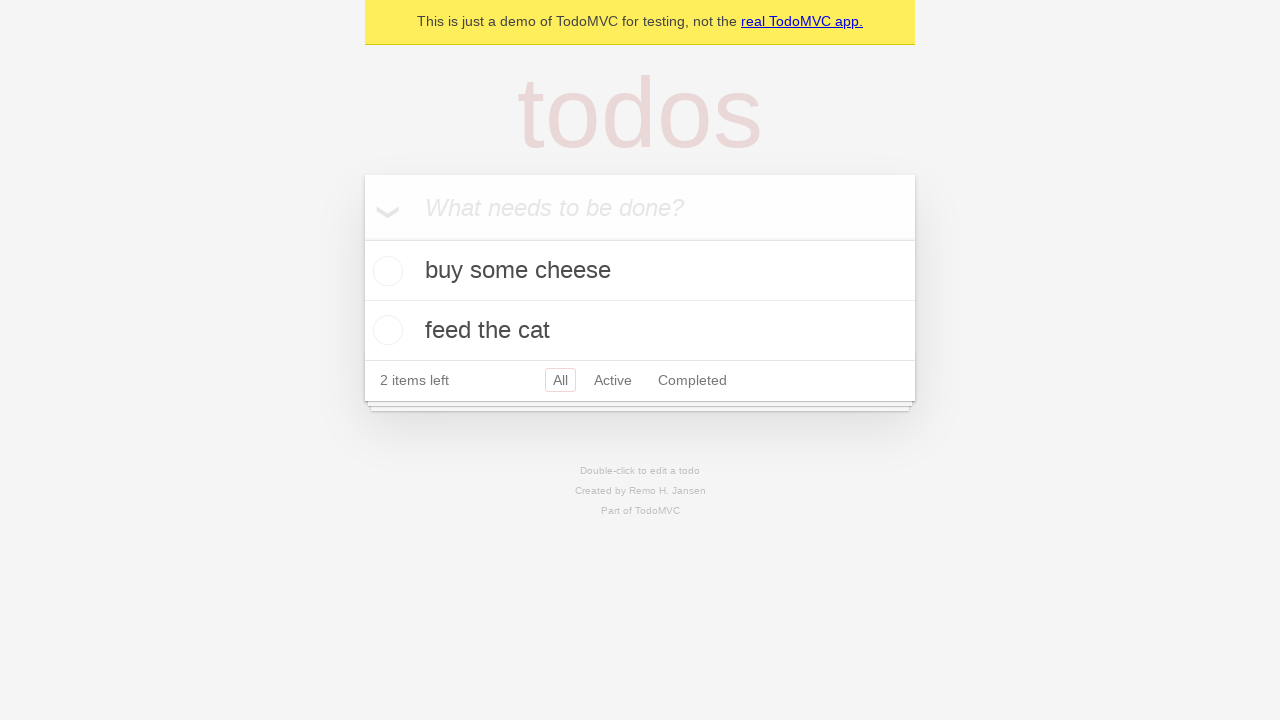

Filled todo input with 'book a doctors appointment' on internal:attr=[placeholder="What needs to be done?"i]
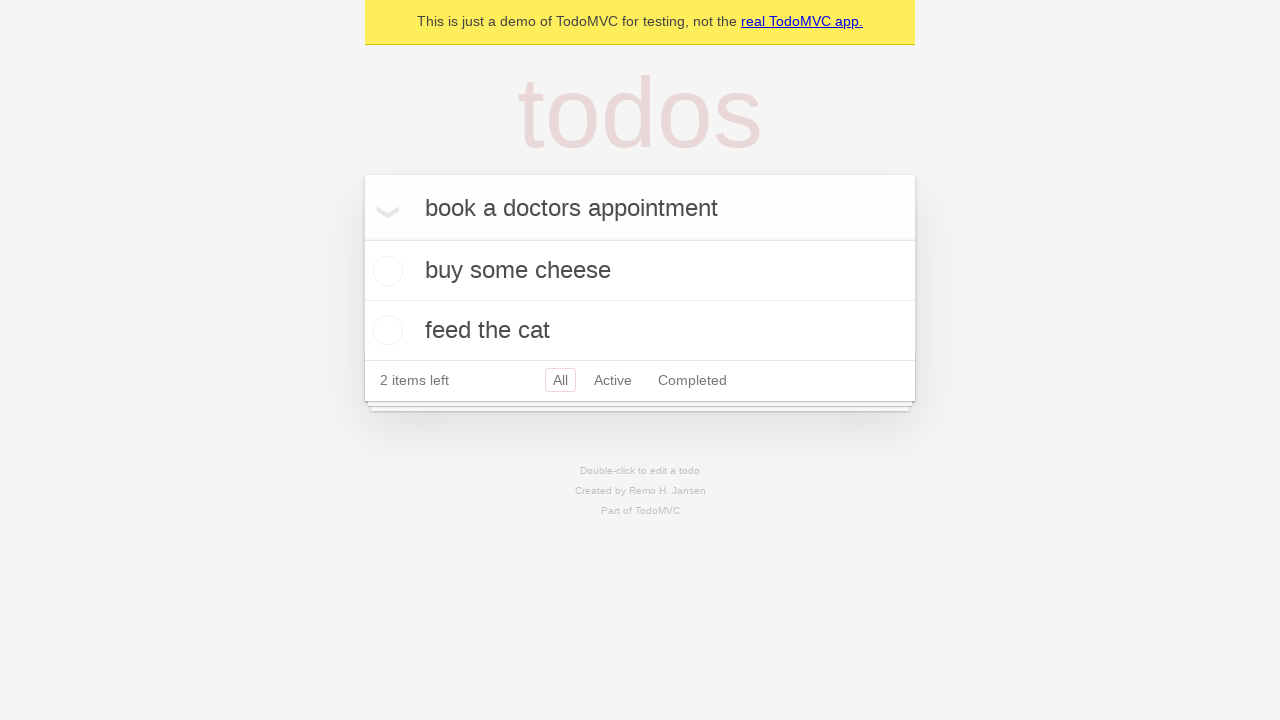

Pressed Enter to create todo 'book a doctors appointment' on internal:attr=[placeholder="What needs to be done?"i]
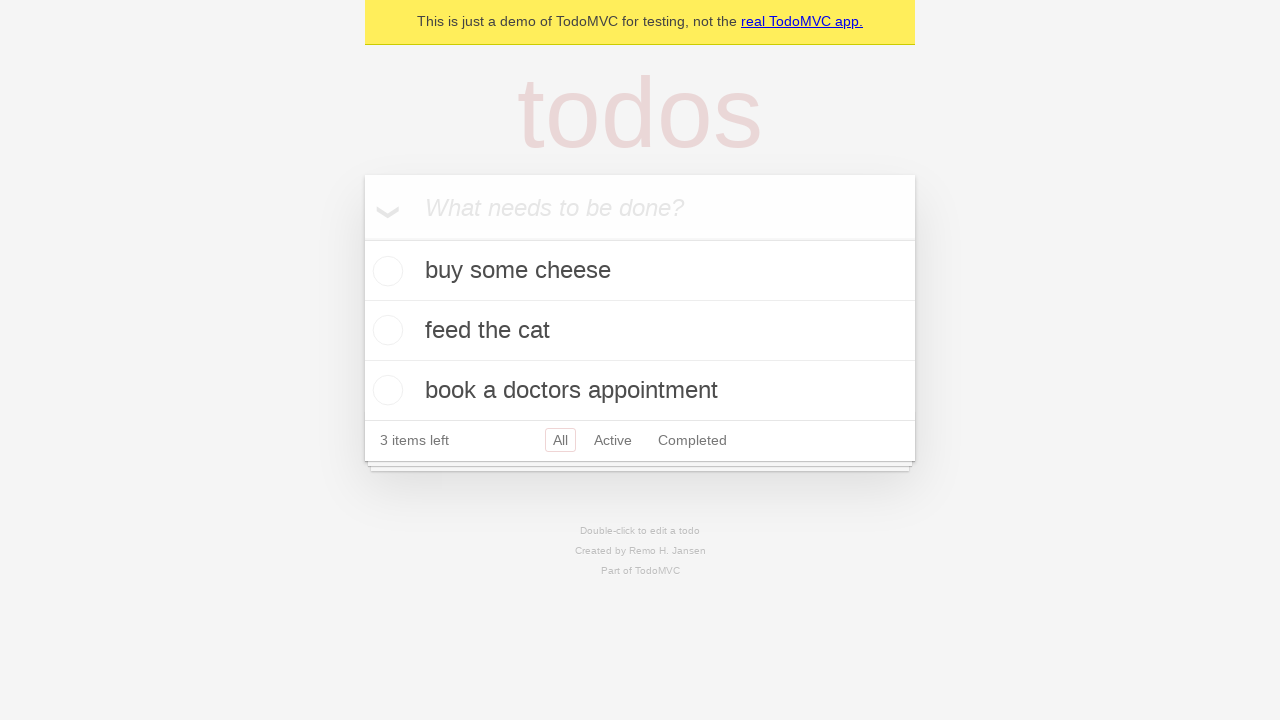

Checked the second todo item checkbox at (385, 330) on internal:testid=[data-testid="todo-item"s] >> nth=1 >> internal:role=checkbox
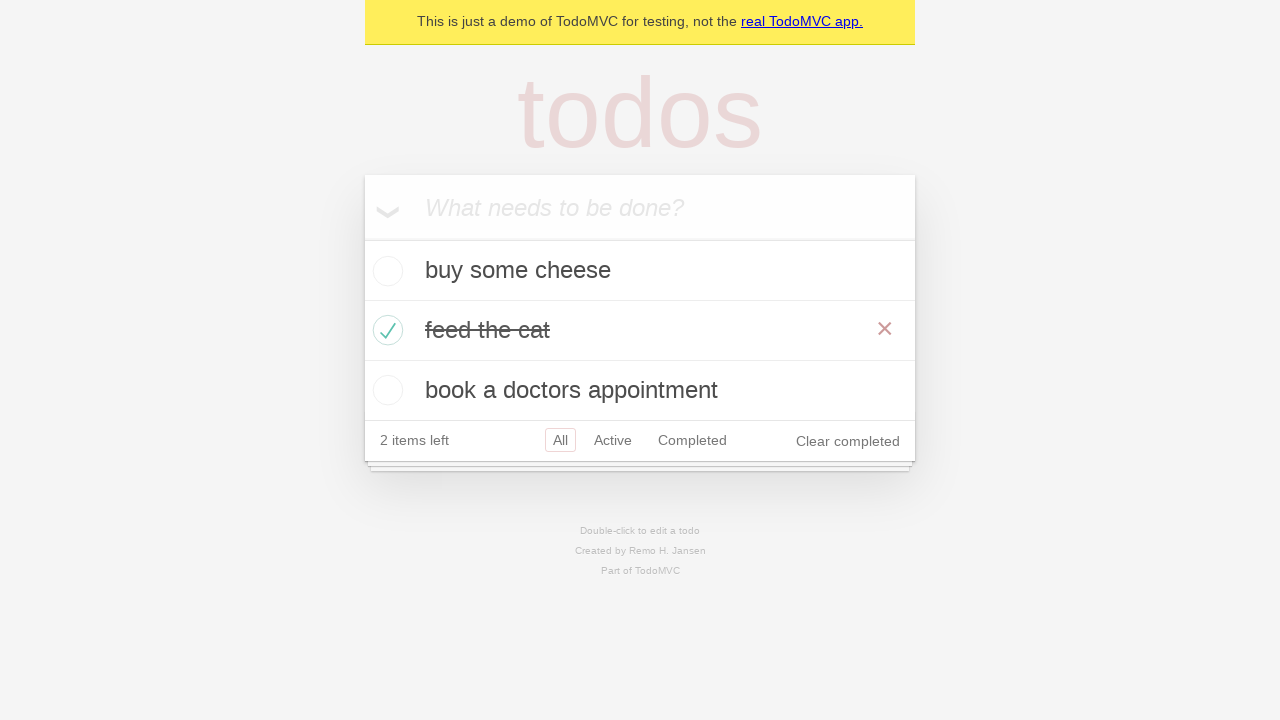

Clicked 'Active' filter link at (613, 440) on internal:role=link[name="Active"i]
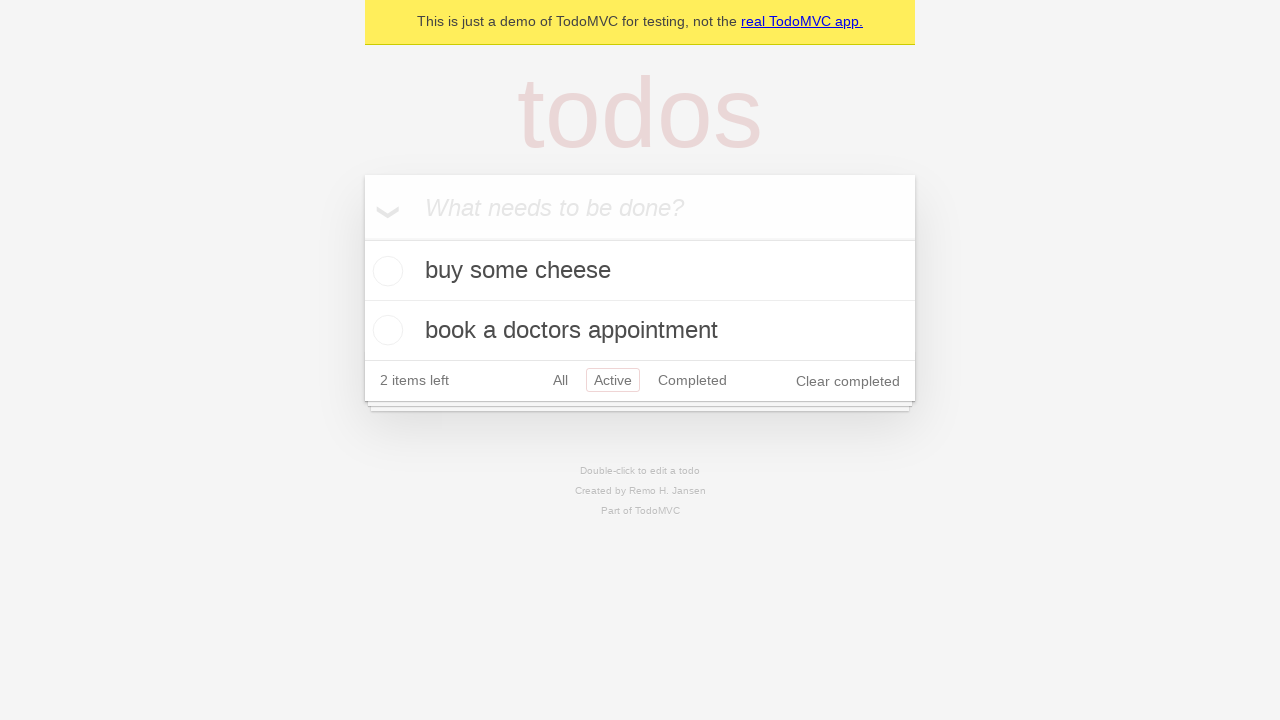

Clicked 'Completed' filter link at (692, 380) on internal:role=link[name="Completed"i]
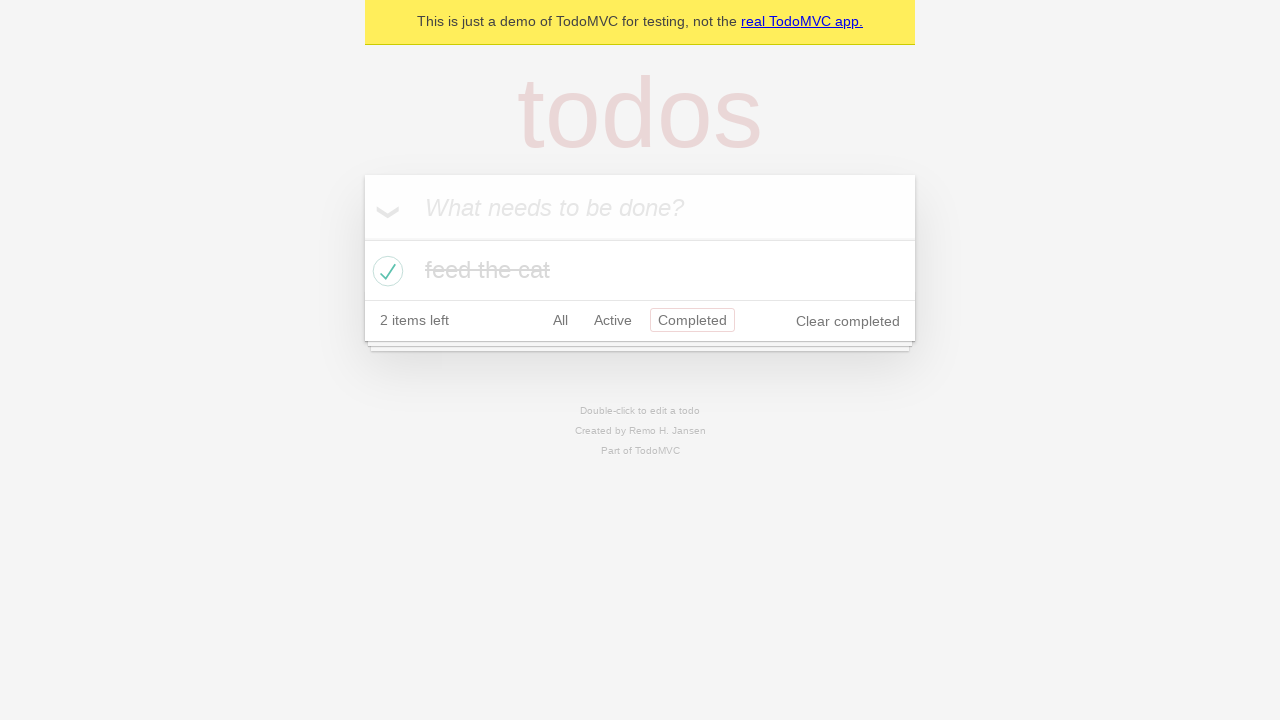

Clicked 'All' filter link to display all items at (560, 320) on internal:role=link[name="All"i]
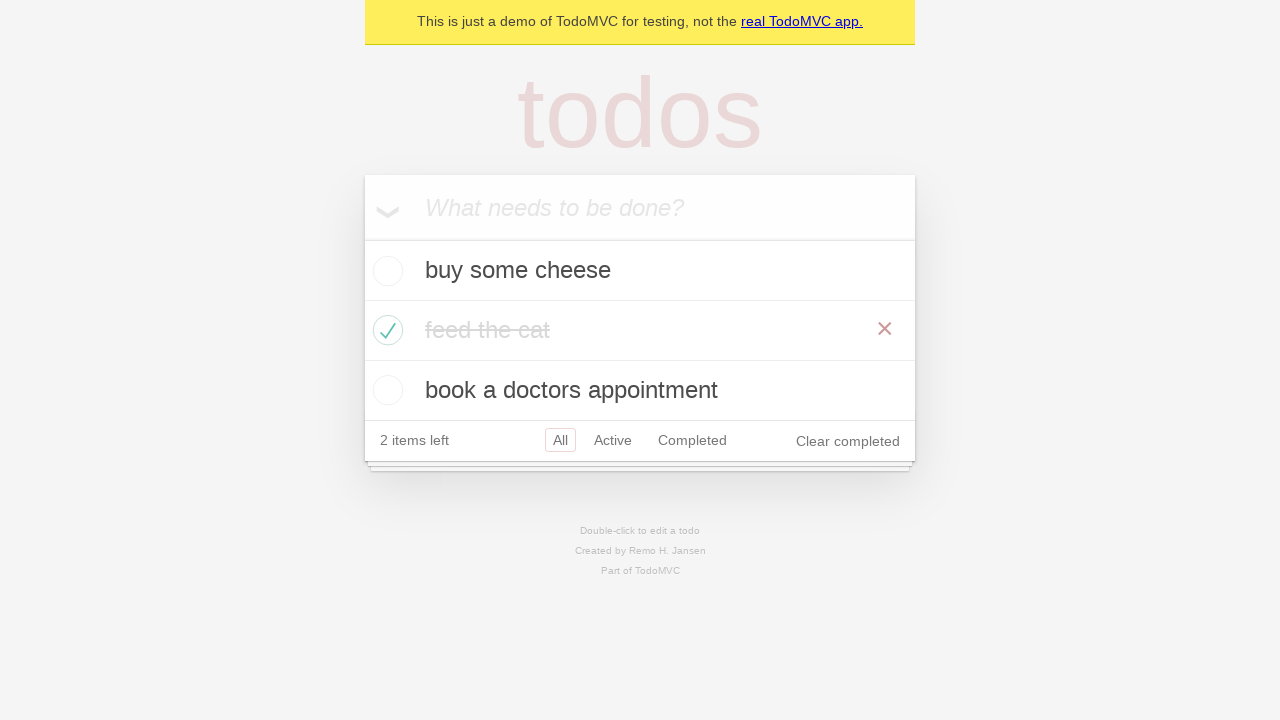

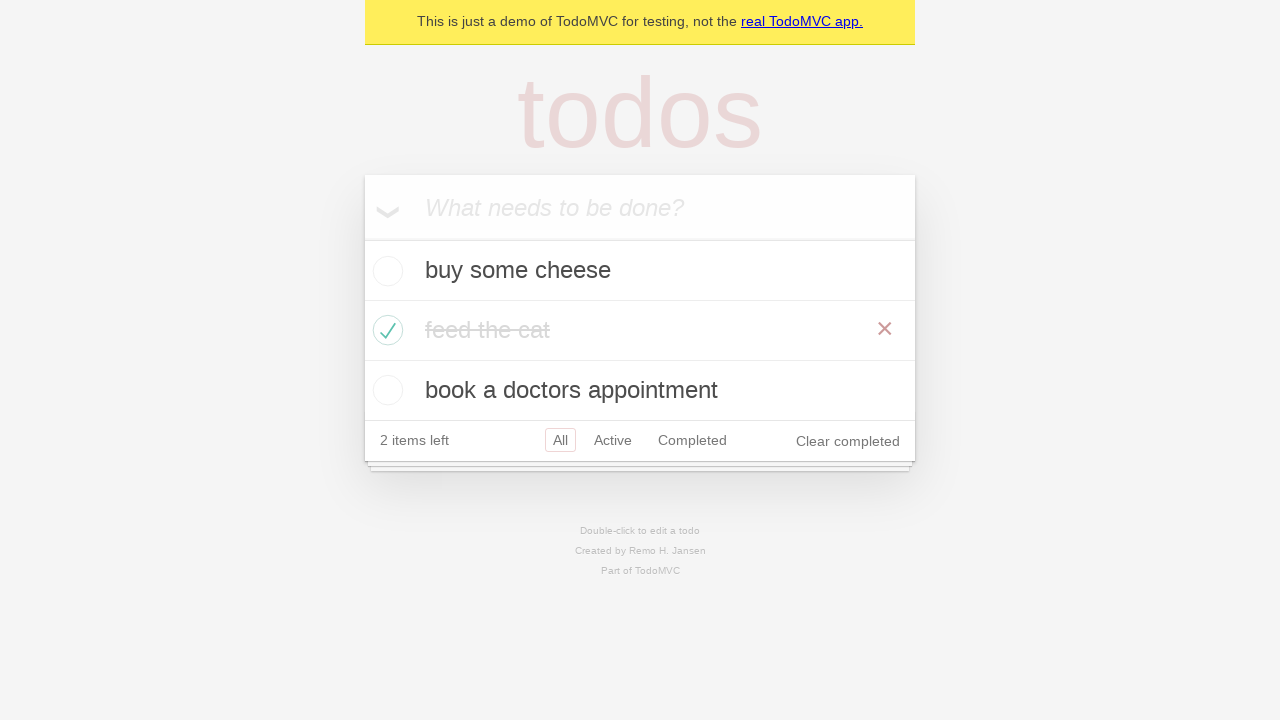